Tests scrolling functionality on a practice page by using mouse wheel to scroll to a specific element and then scrolling an element into view

Starting URL: https://testautomationpractice.blogspot.com/p/playwrightpractice.html

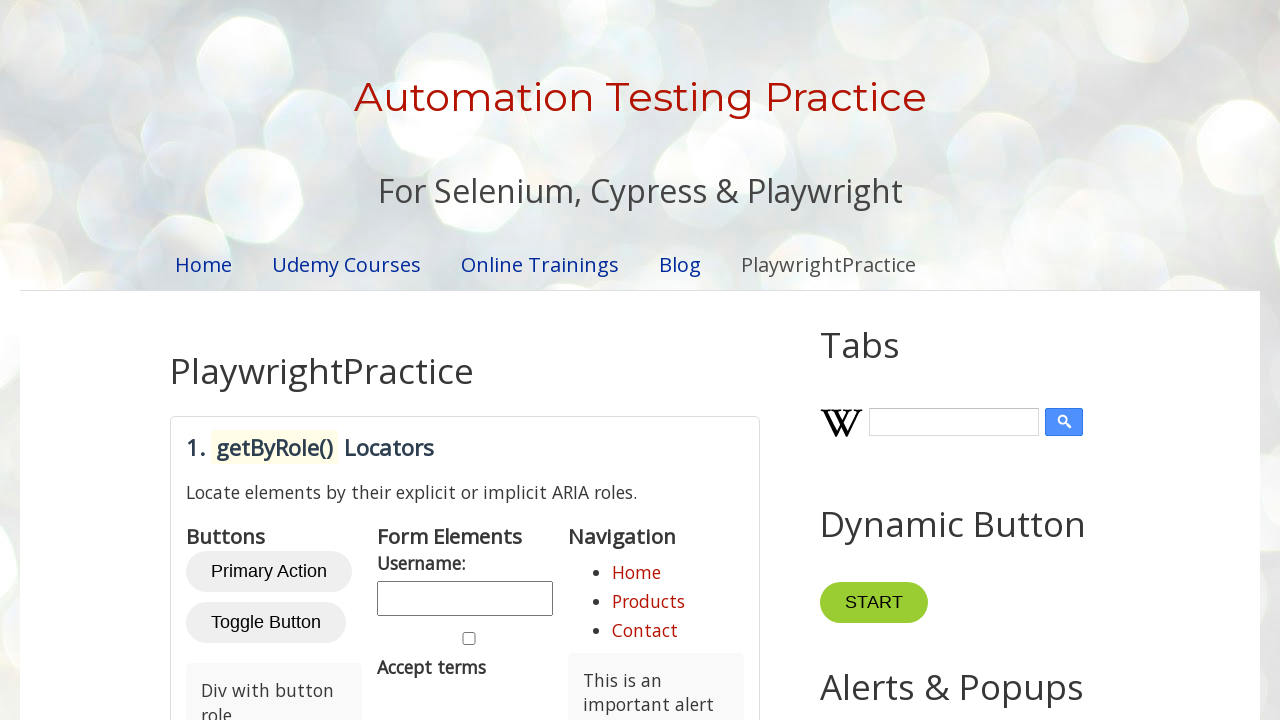

Located save button element by title 'Click to save your changes'
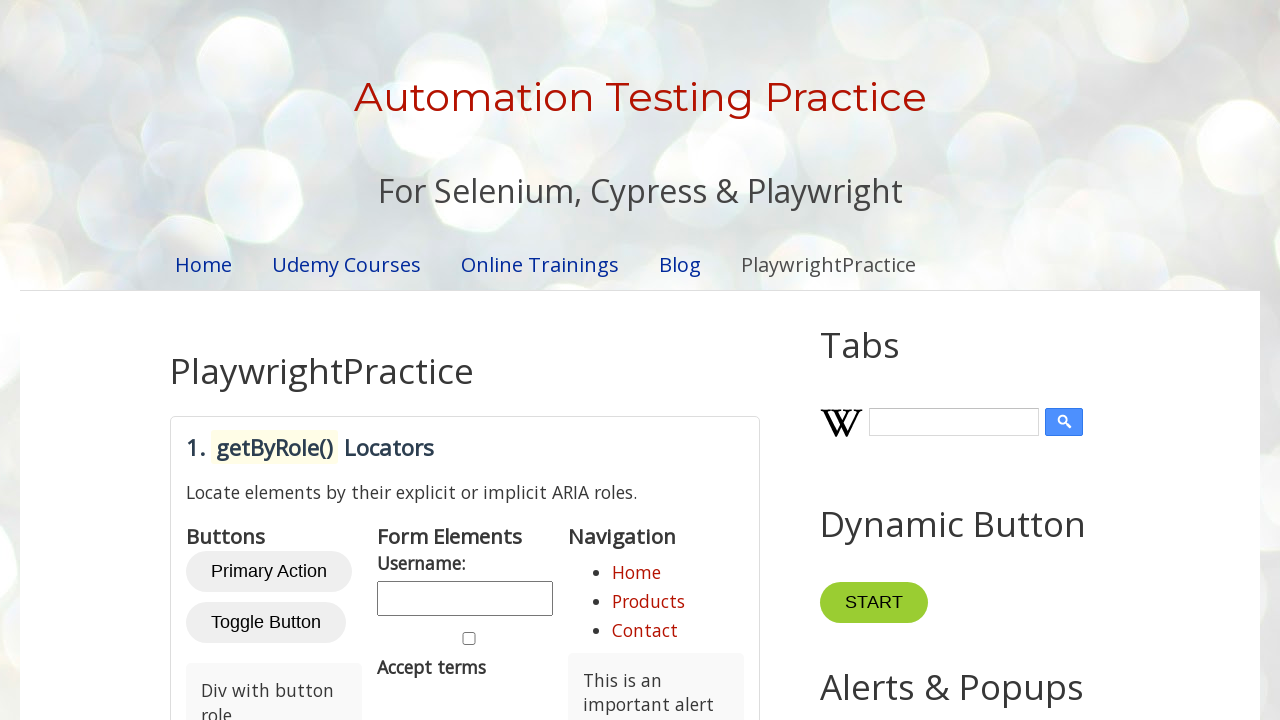

Retrieved bounding box coordinates of save button
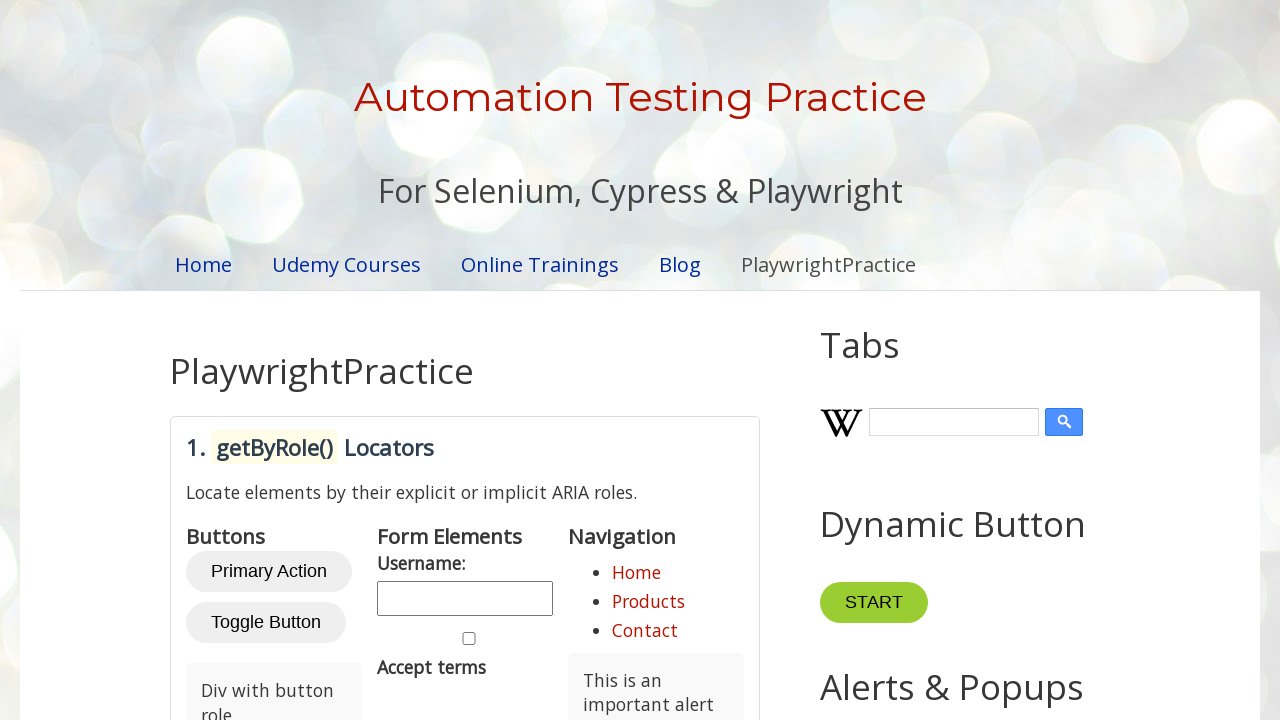

Scrolled using mouse wheel to save button position
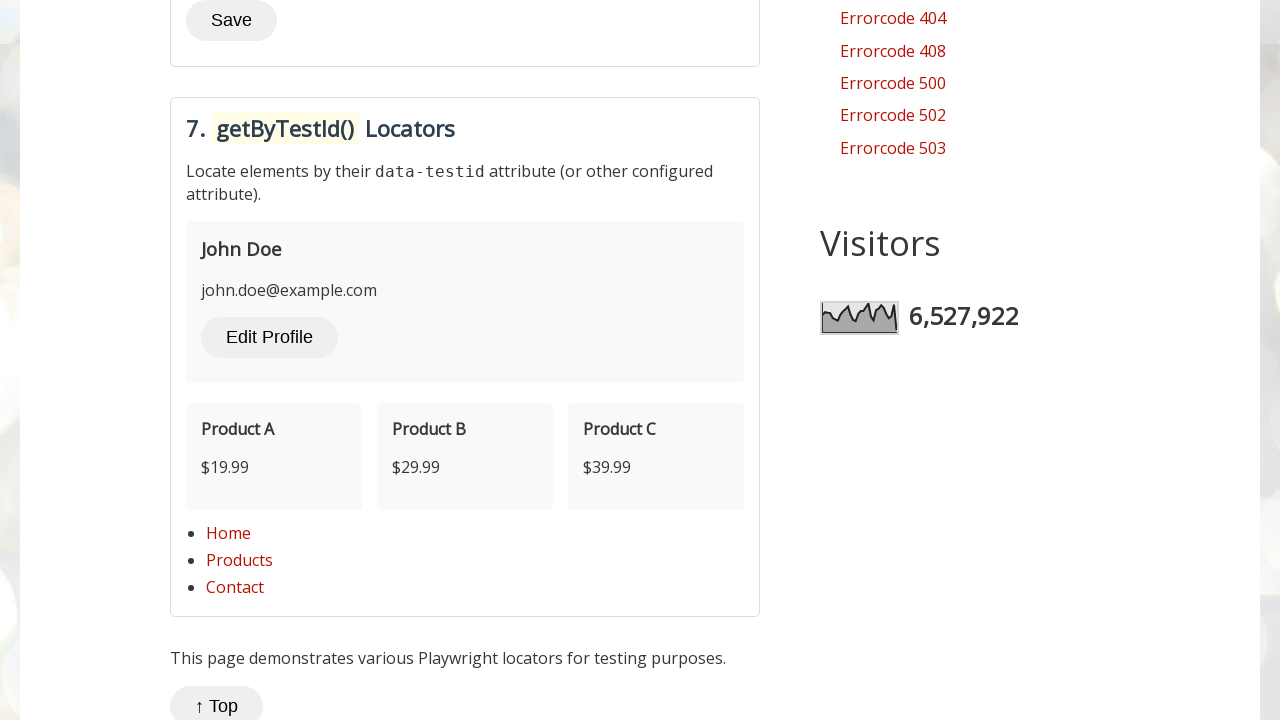

Scrolled 'Upload Files' element into view
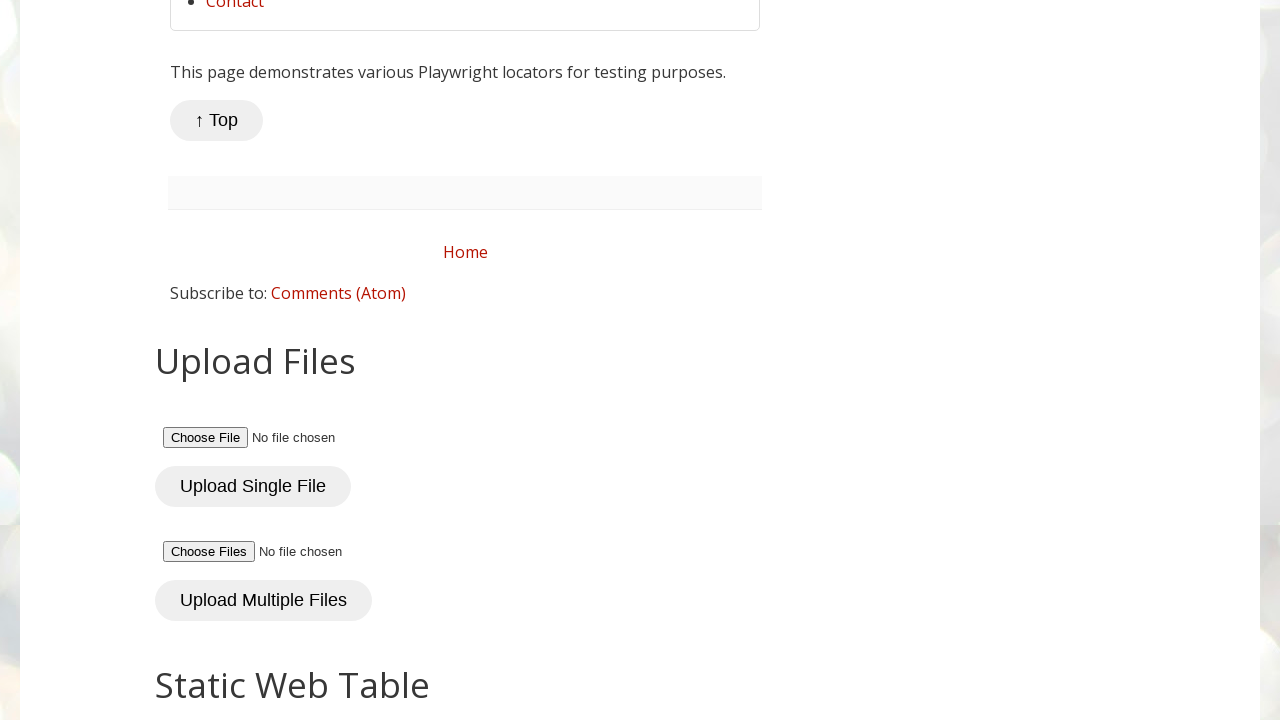

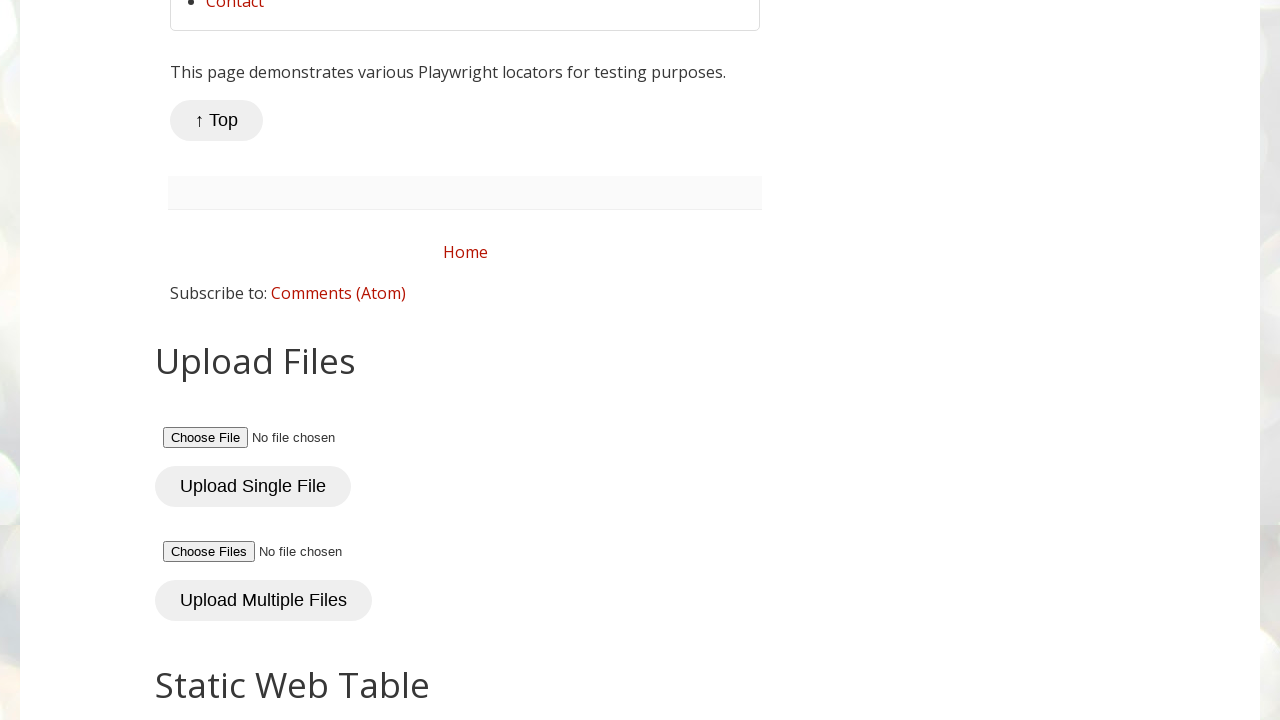